Tests clicking on Team submenu link and verifying the team member names are displayed

Starting URL: http://www.99-bottles-of-beer.net/

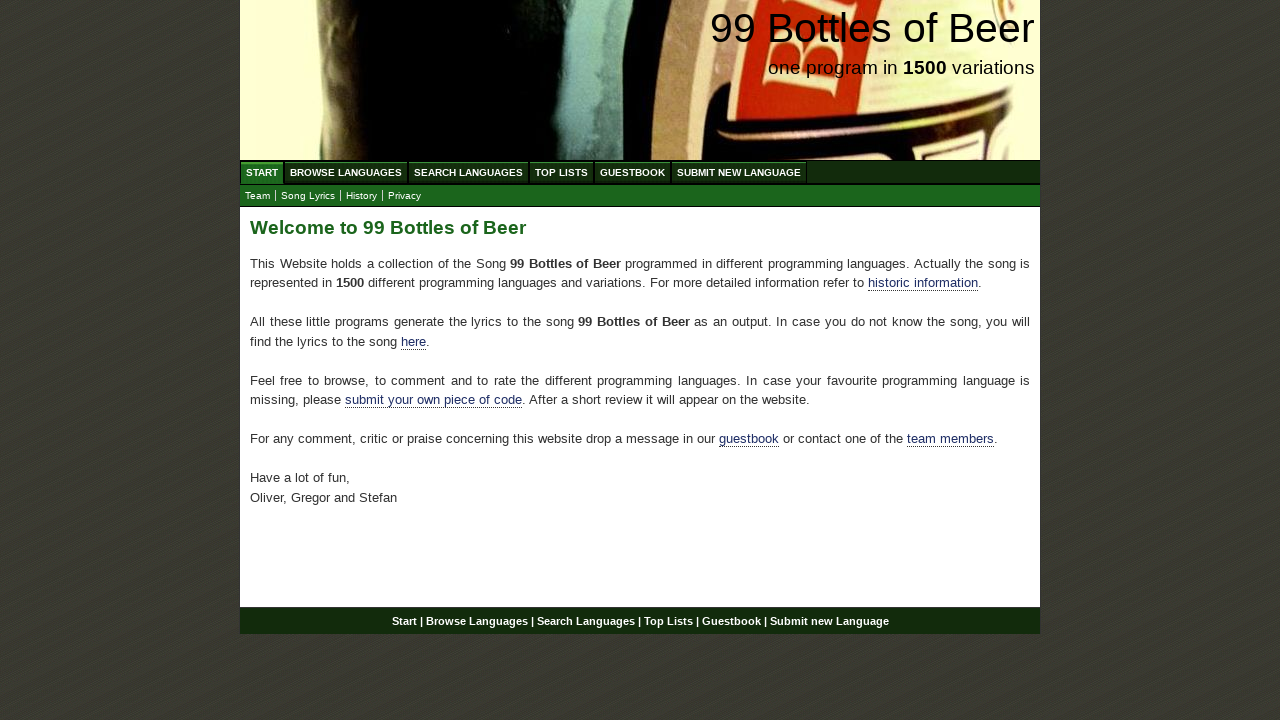

Clicked on Team submenu link at (258, 196) on xpath=//a[@href='team.html']
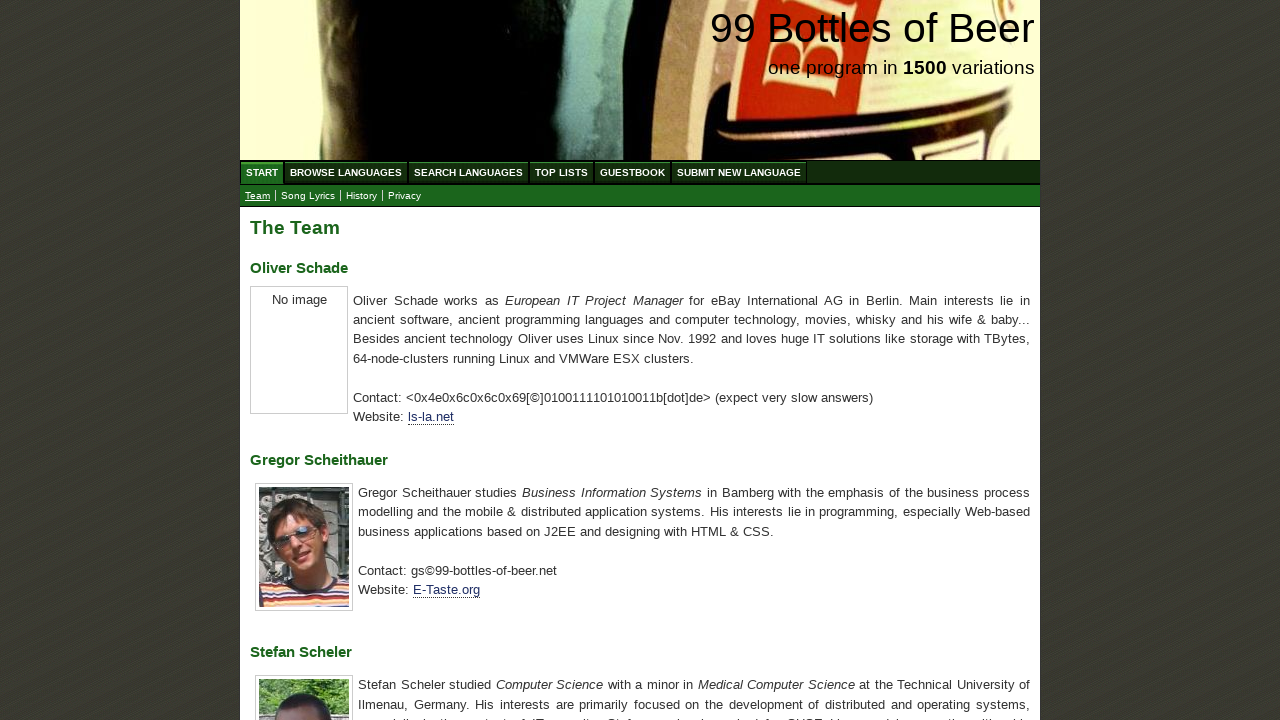

Team member headings loaded successfully
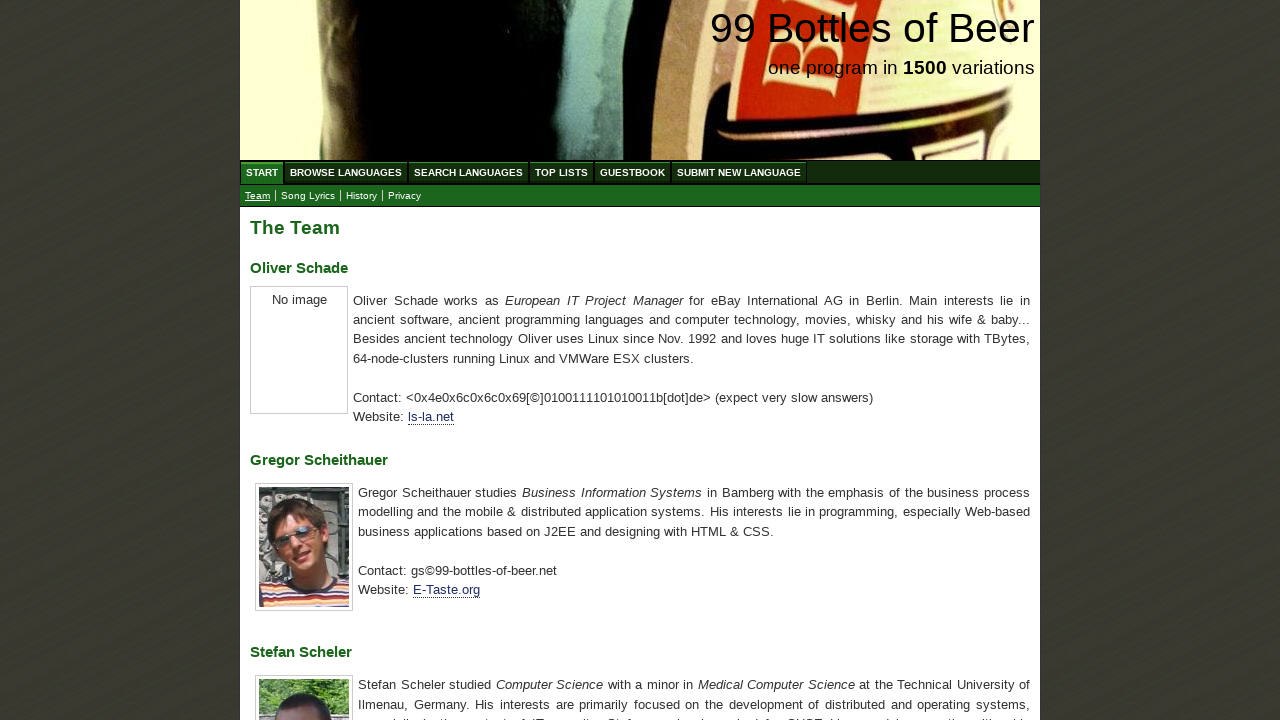

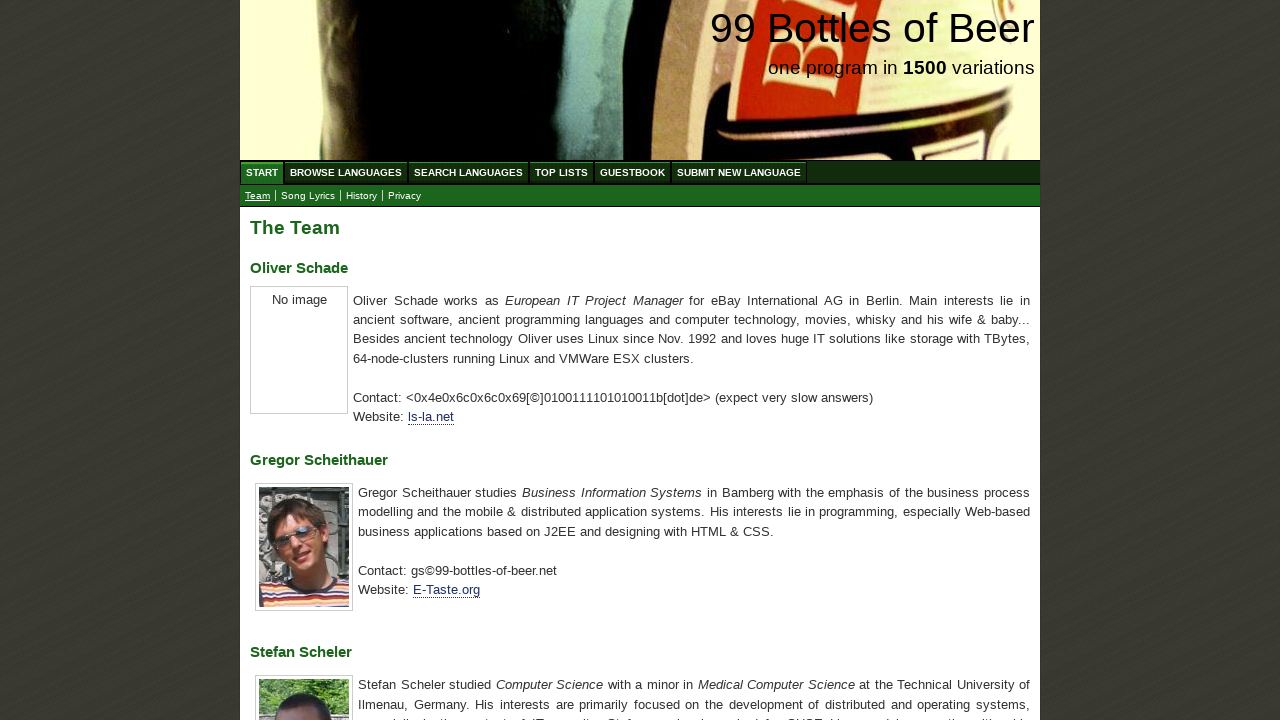